Verifies that the DuckDuckGo homepage loads correctly by checking the page title

Starting URL: https://duckduckgo.com/

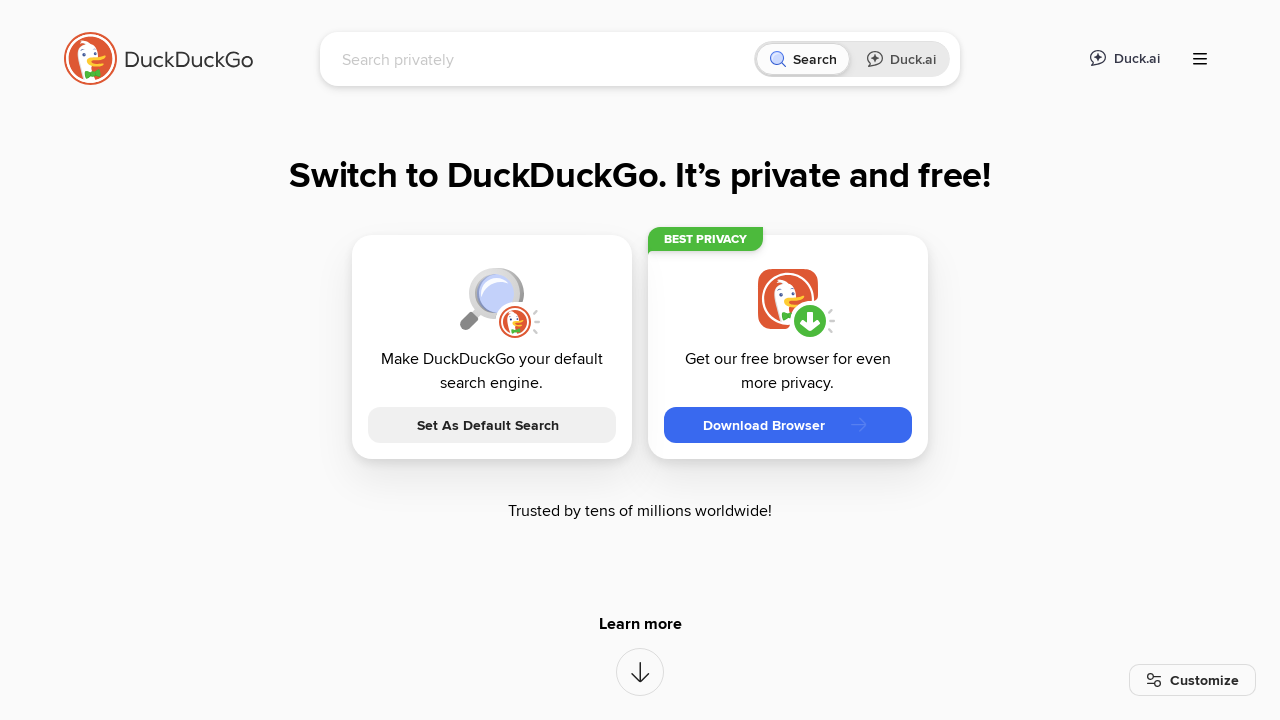

Waited for DuckDuckGo homepage to load (domcontentloaded state)
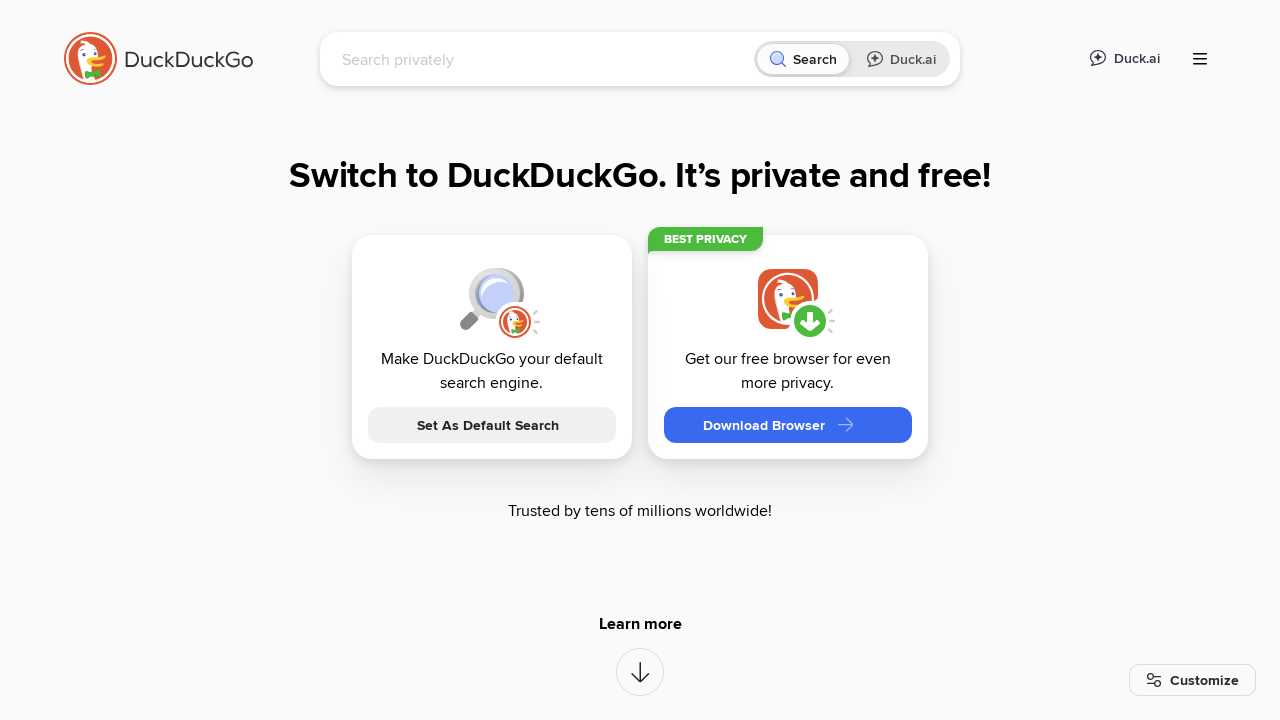

Verified page title contains 'DuckDuckGo'
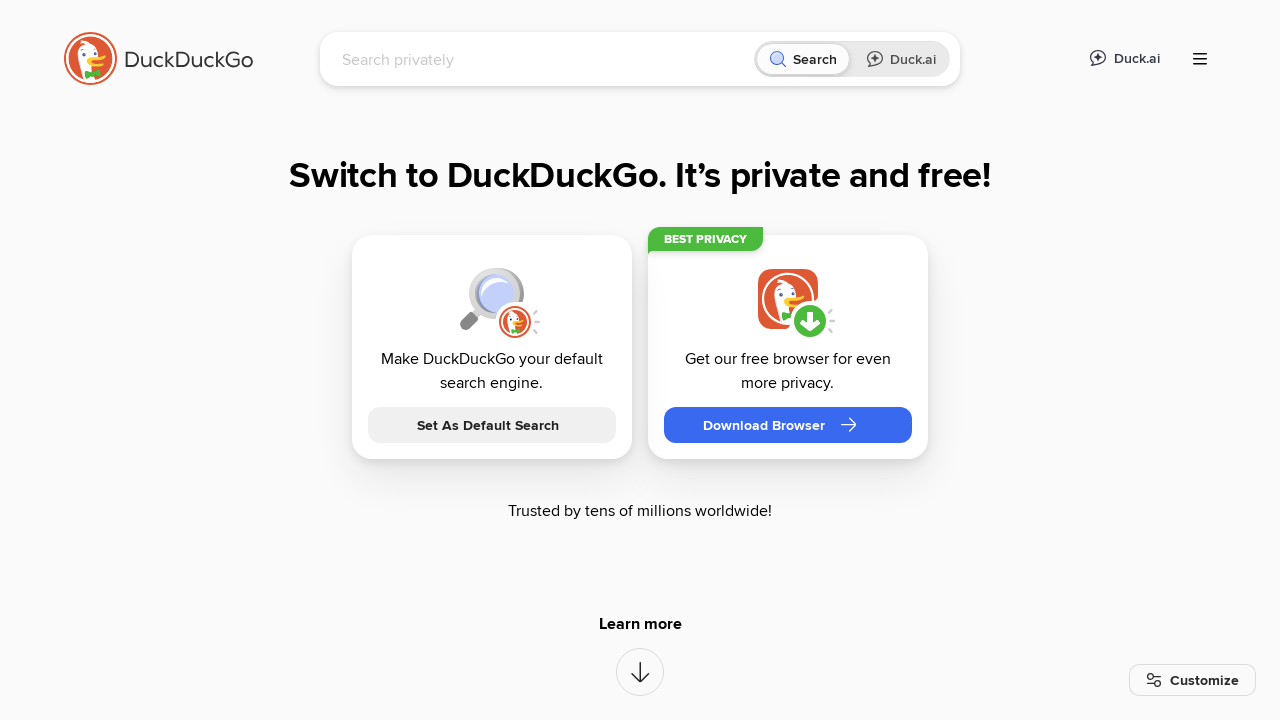

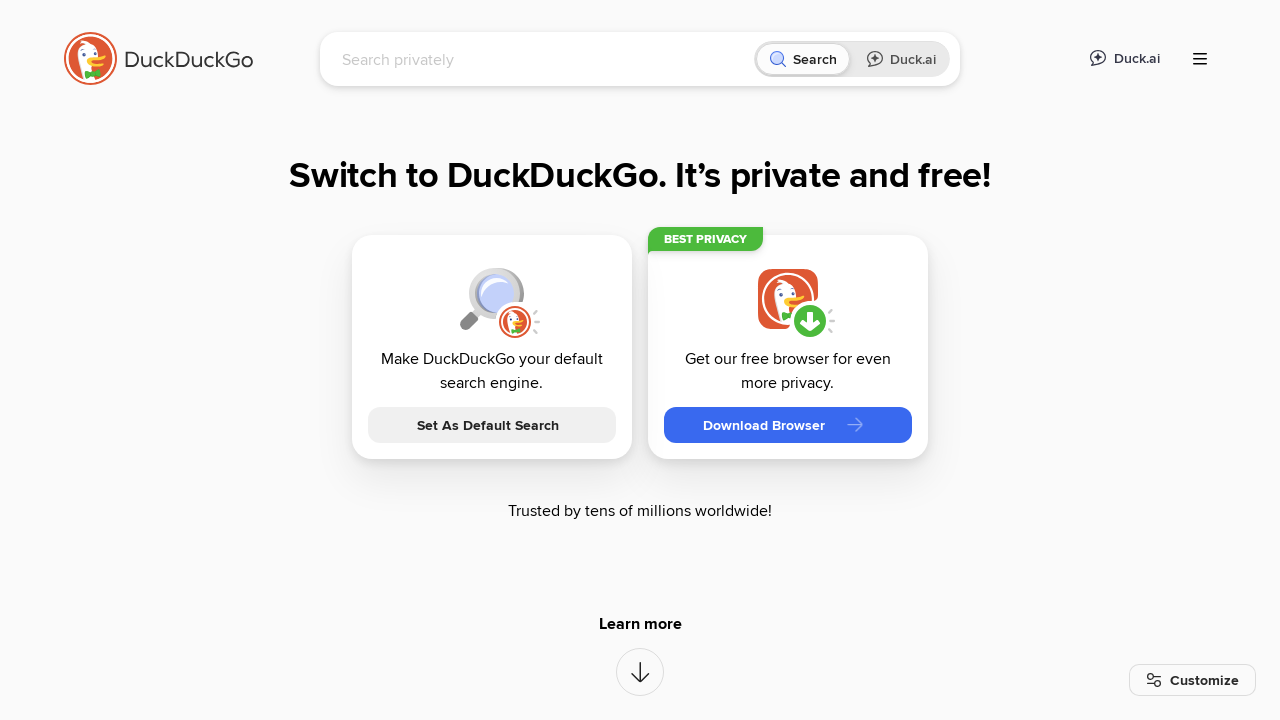